Tests dropdown functionality by iterating through all available options in a dropdown menu and selecting each one

Starting URL: https://rahulshettyacademy.com/AutomationPractice/

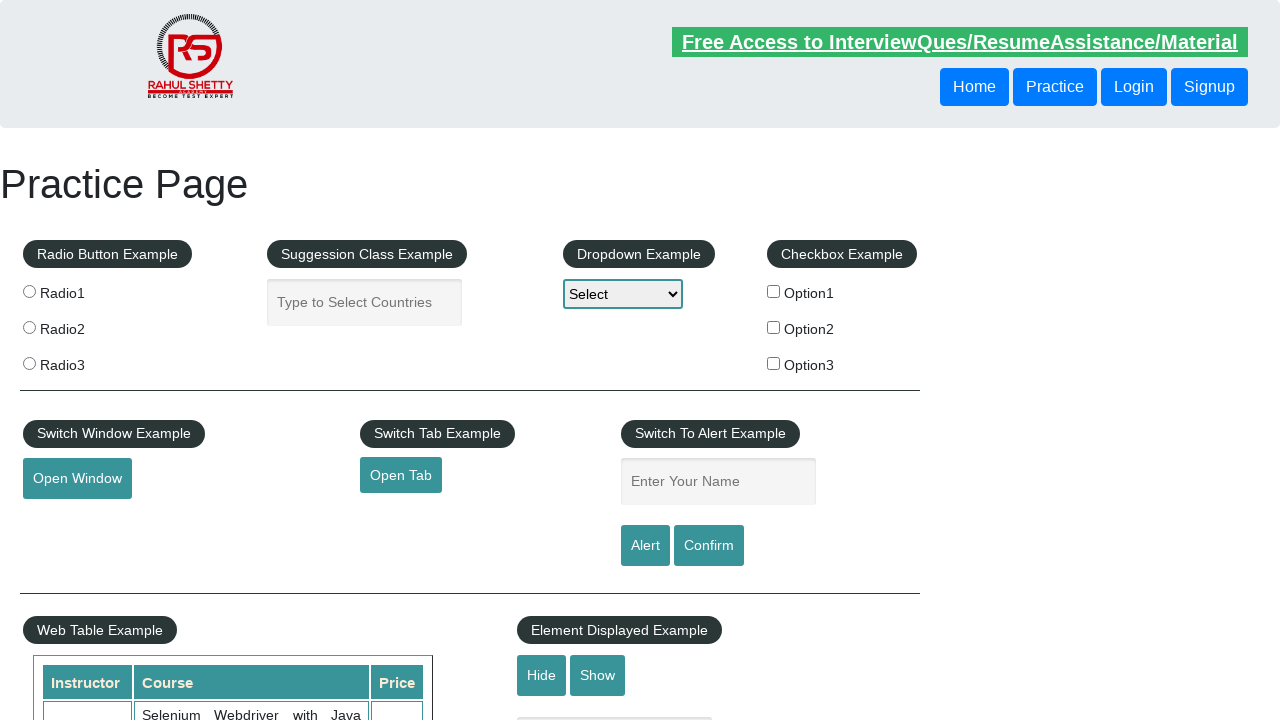

Located dropdown element with name 'dropdown-class-example'
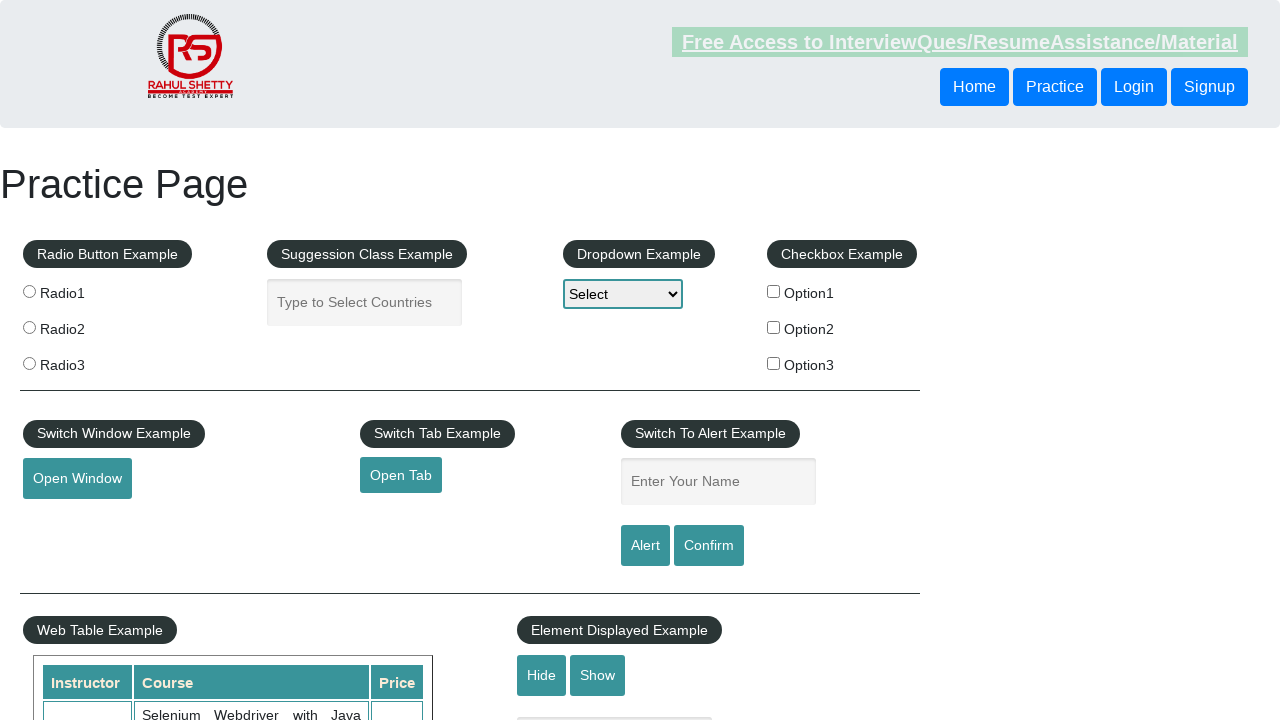

Dropdown element is now visible
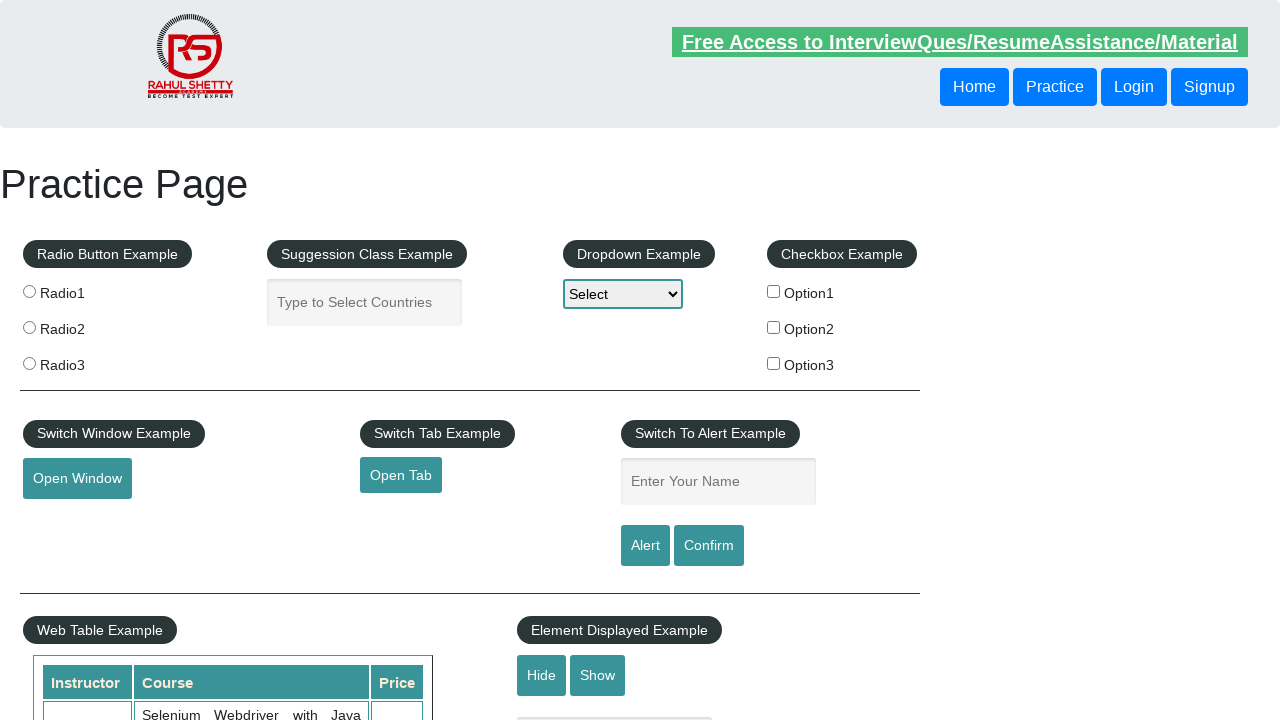

Located all option elements in dropdown
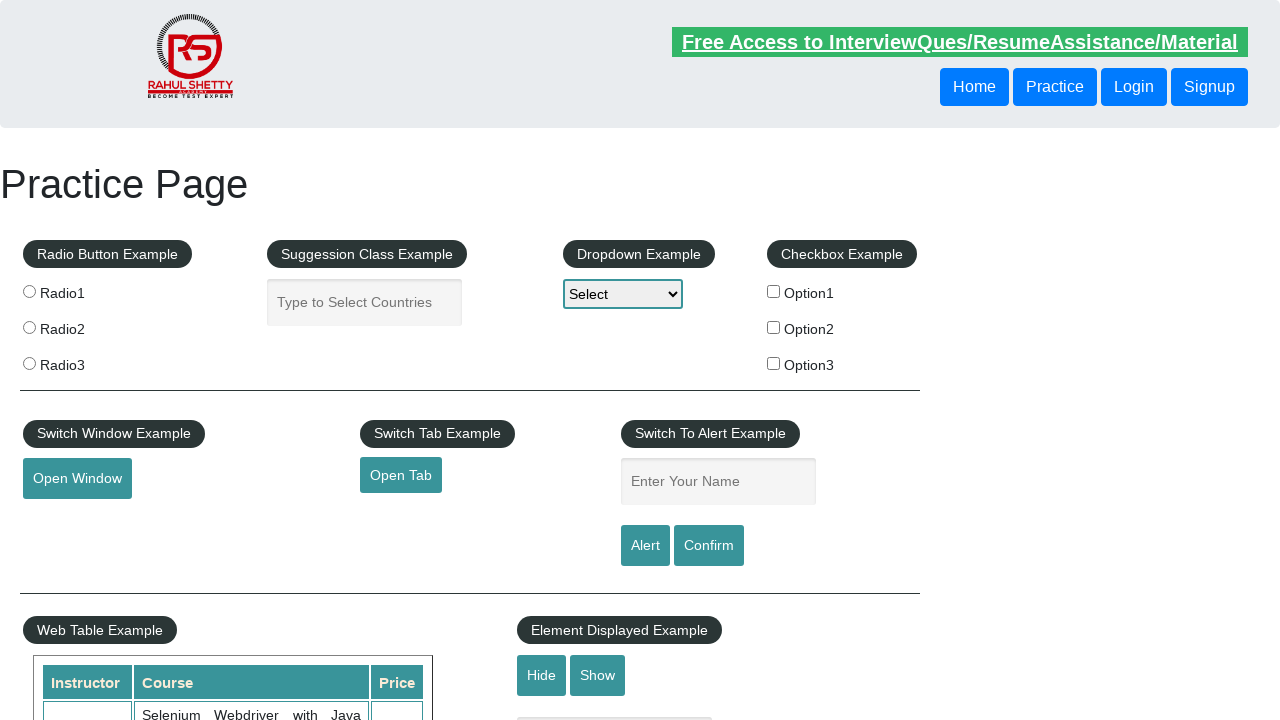

Counted 4 options in dropdown
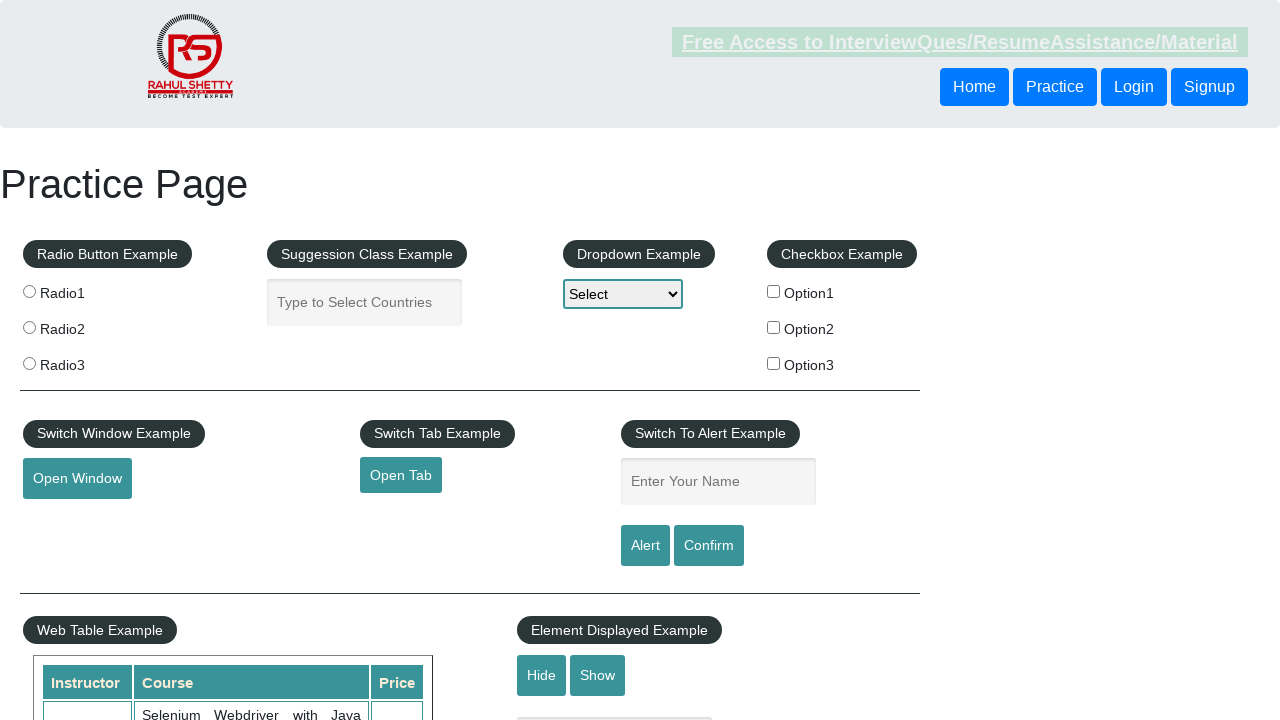

Retrieved value attribute from option 1: ''
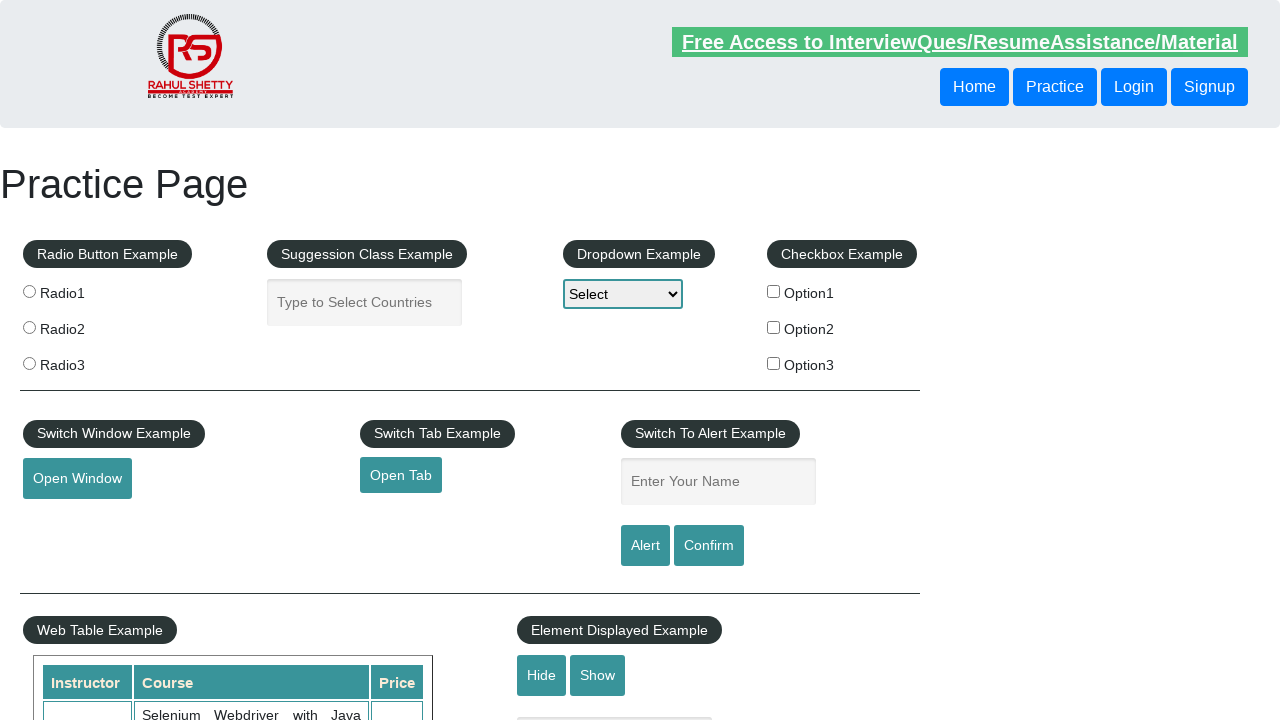

Retrieved value attribute from option 2: 'option1'
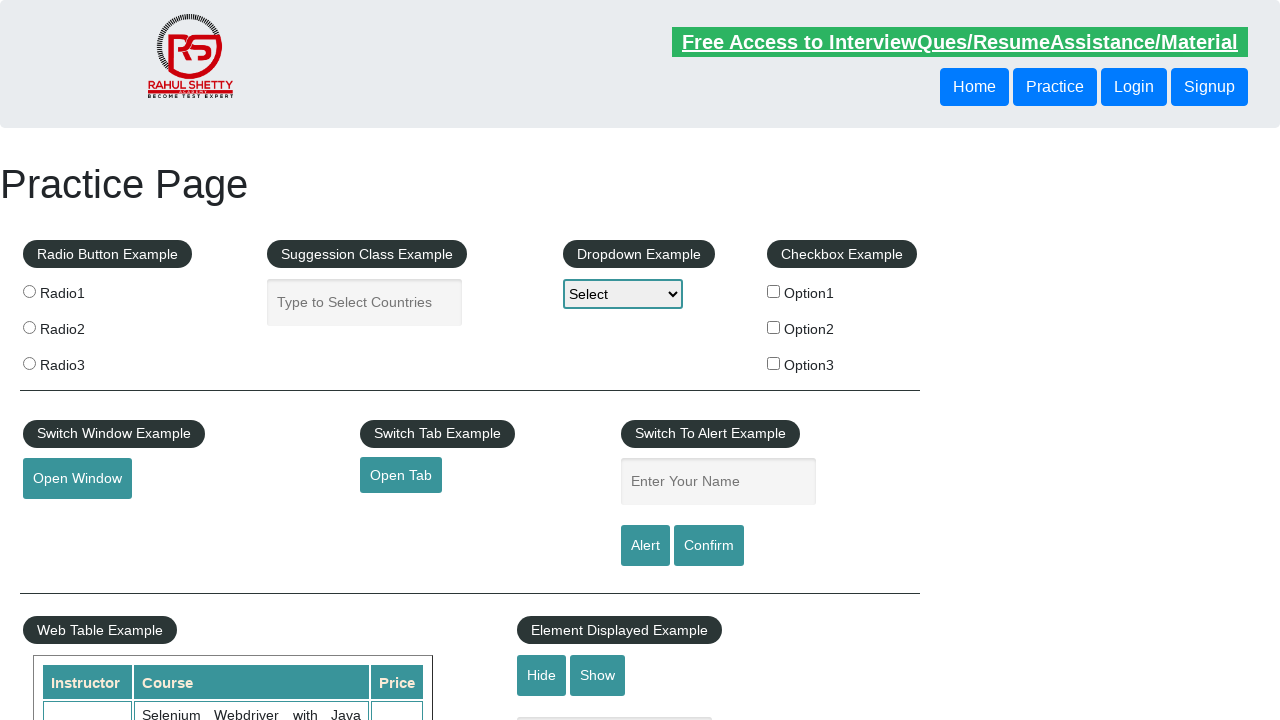

Selected dropdown option with value 'option1' on select[name='dropdown-class-example']
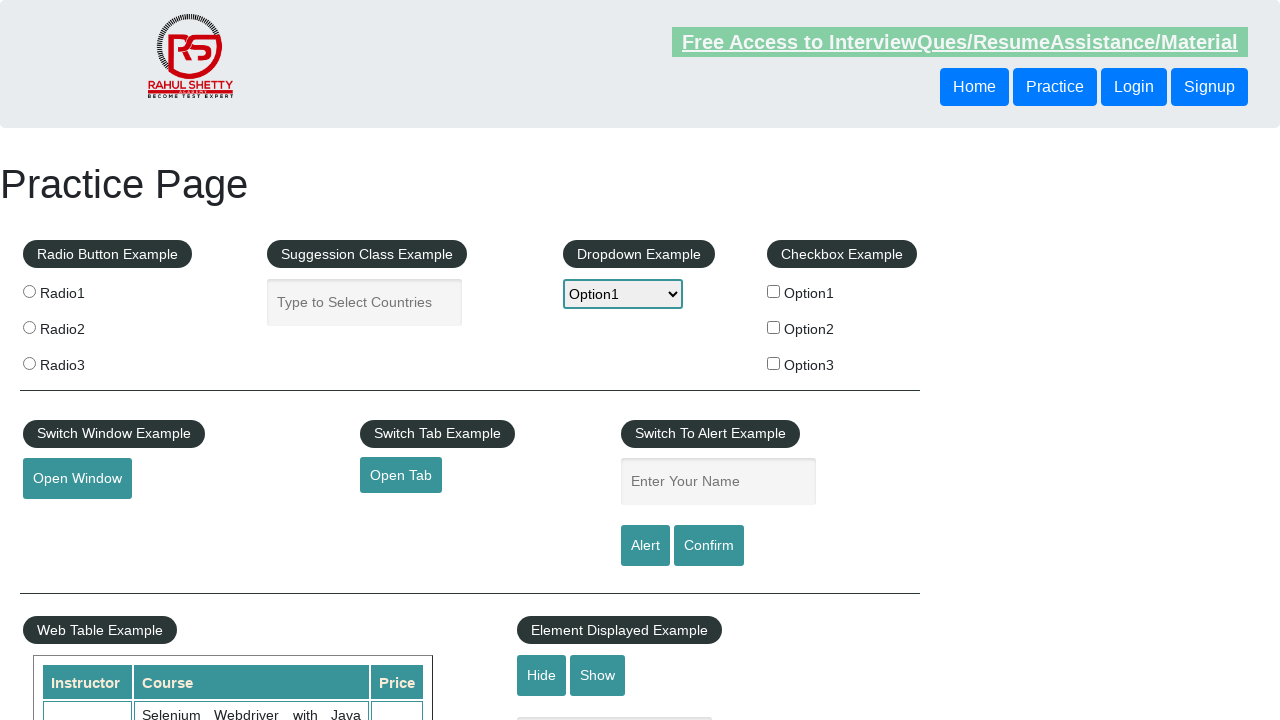

Retrieved value attribute from option 3: 'option2'
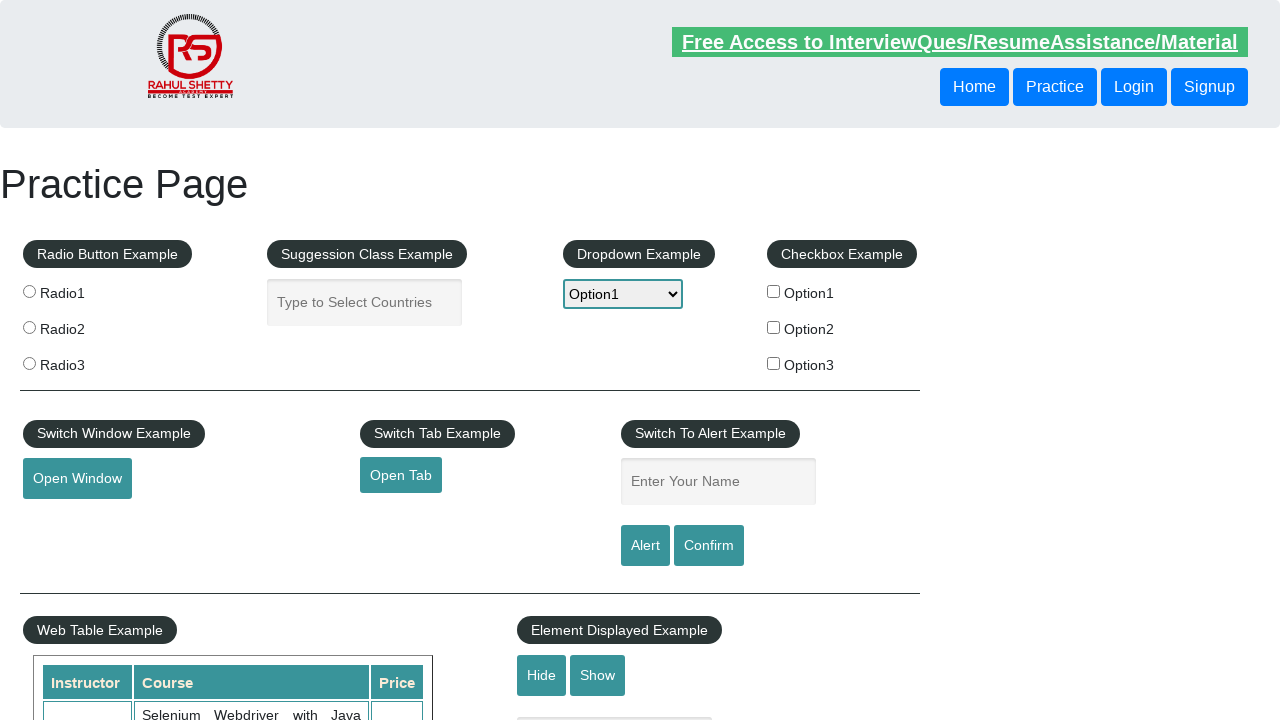

Selected dropdown option with value 'option2' on select[name='dropdown-class-example']
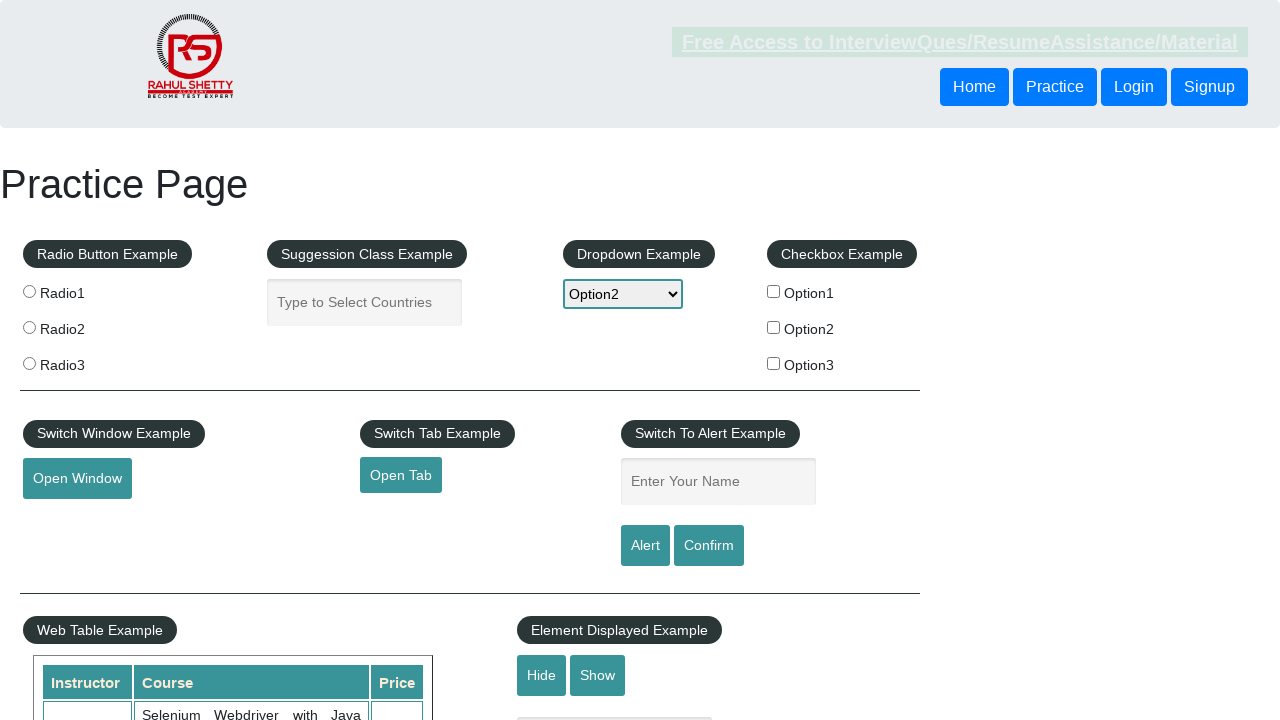

Retrieved value attribute from option 4: 'option3'
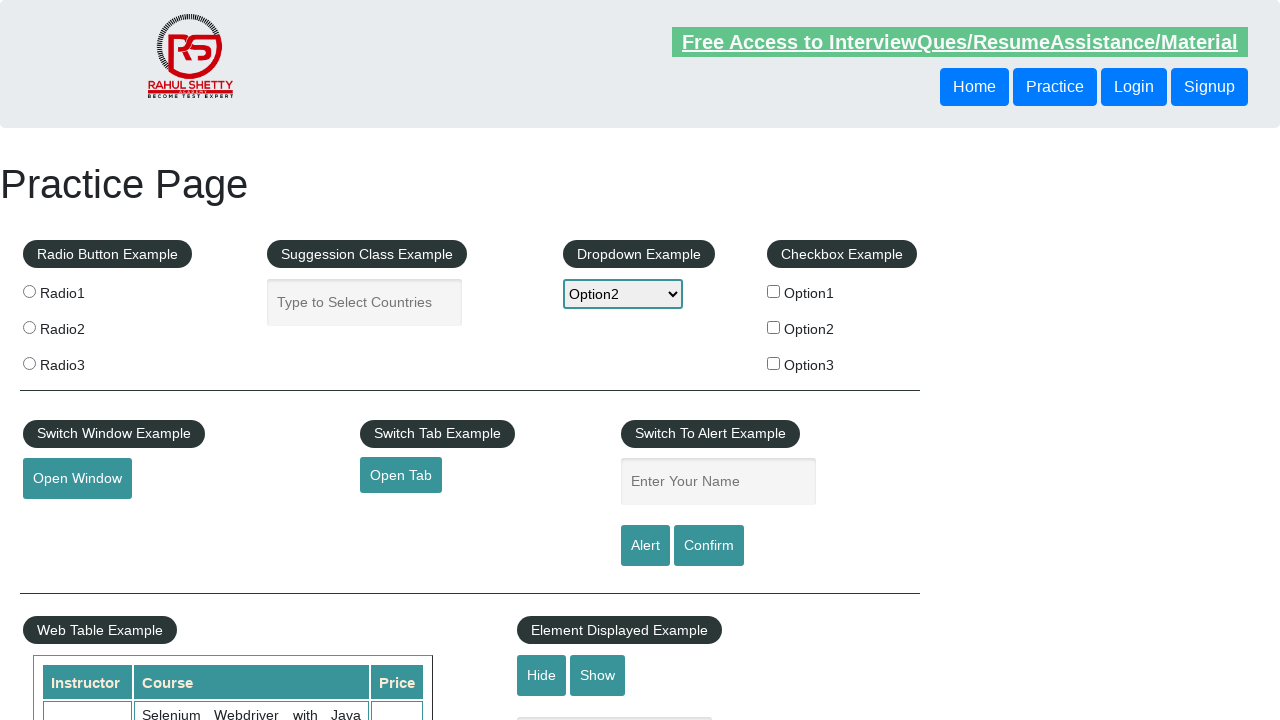

Selected dropdown option with value 'option3' on select[name='dropdown-class-example']
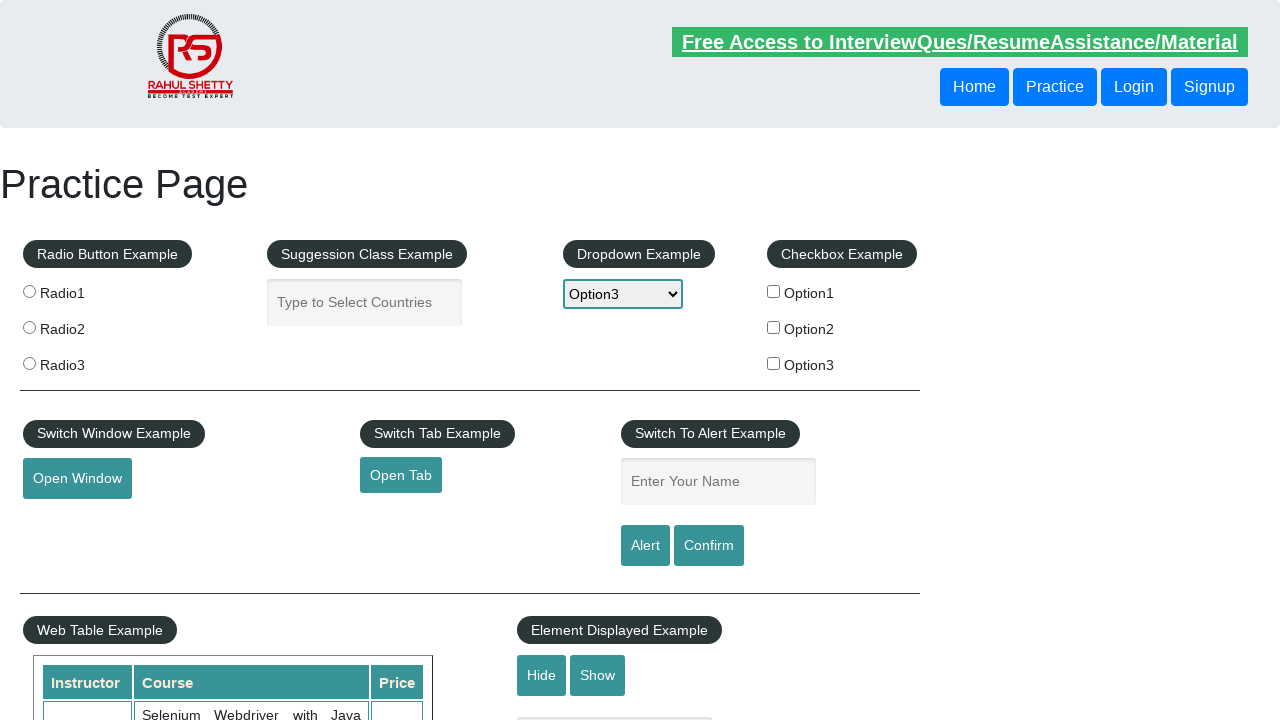

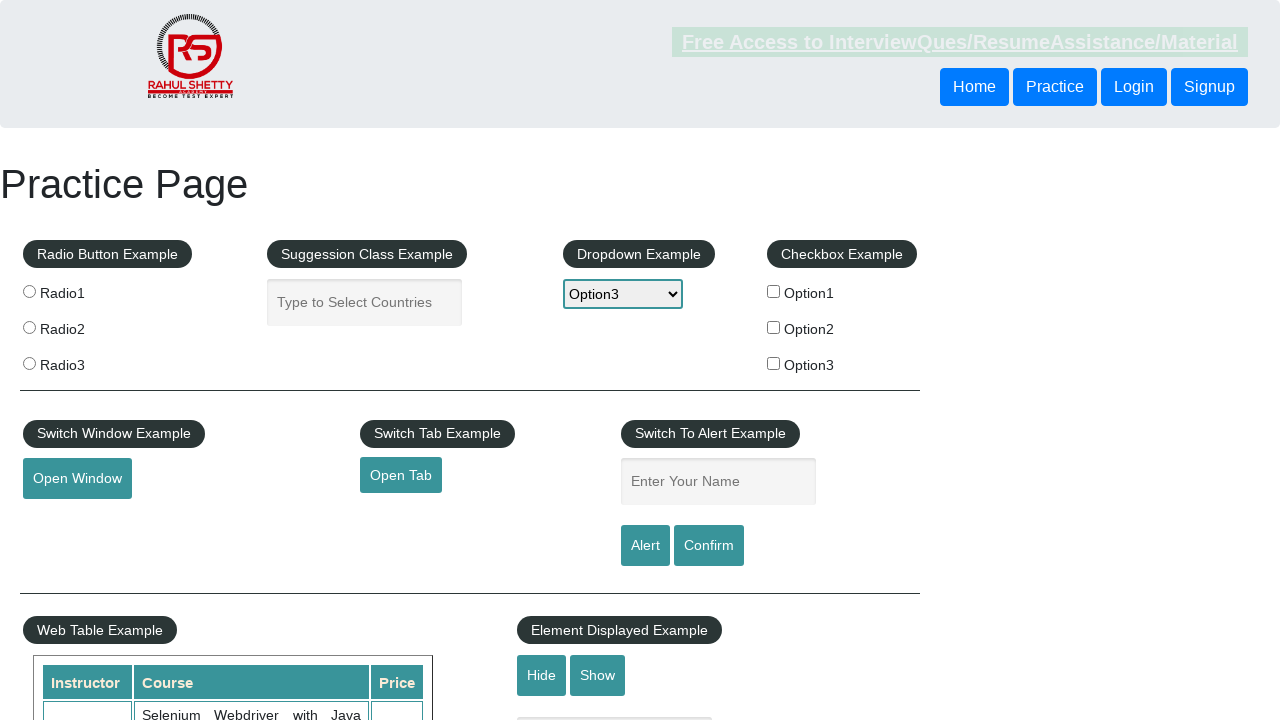